Navigates to the DemoBlaze store website and verifies the page title to confirm successful landing

Starting URL: https://www.demoblaze.com/

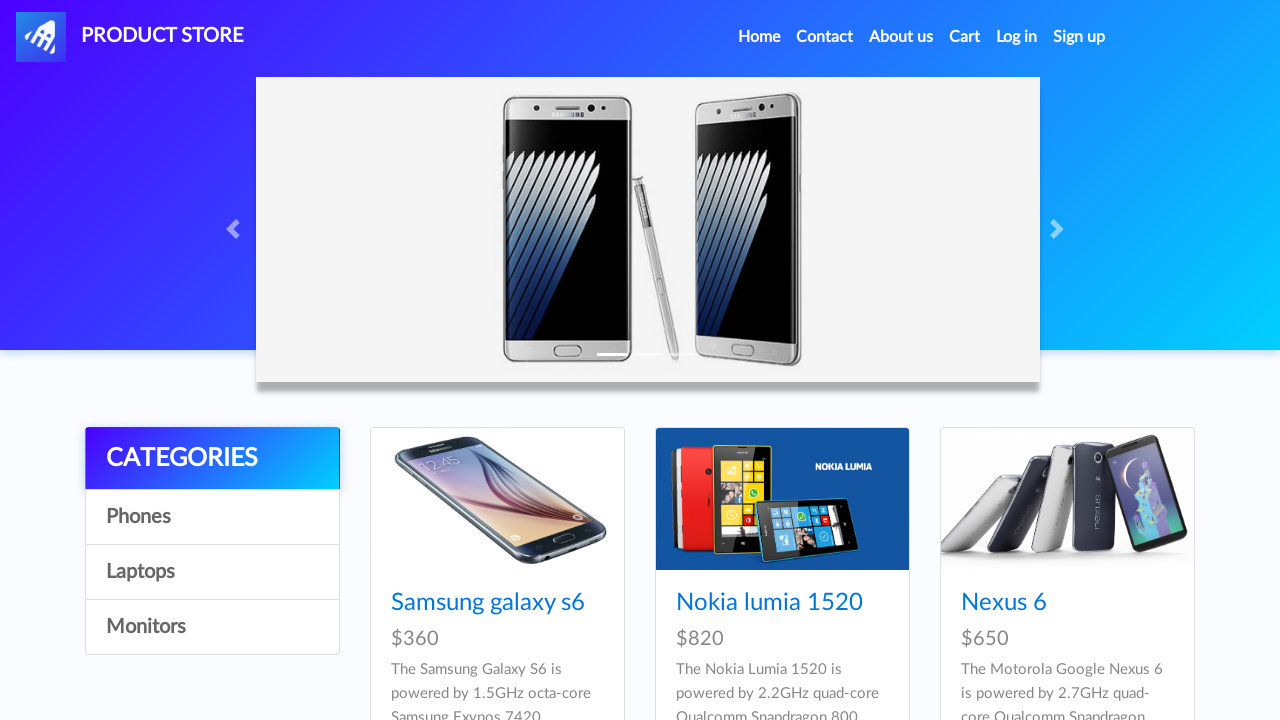

Navigated to DemoBlaze store website at https://www.demoblaze.com/
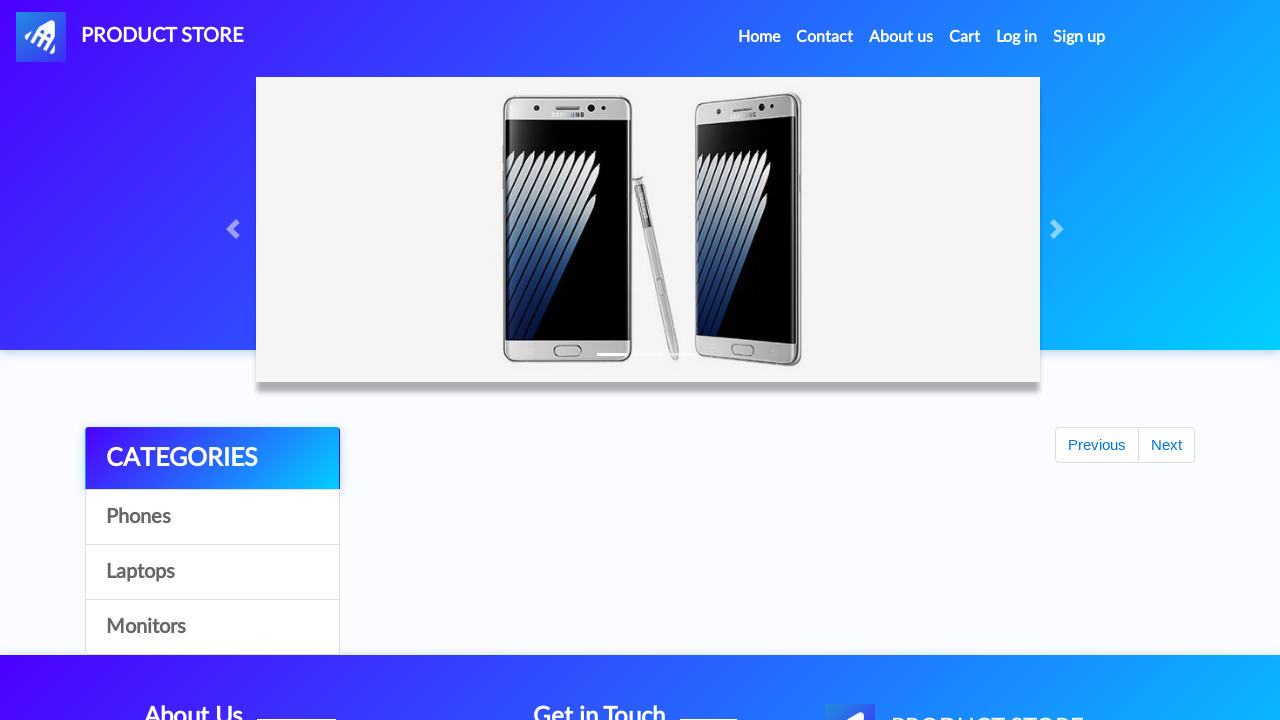

Retrieved page title
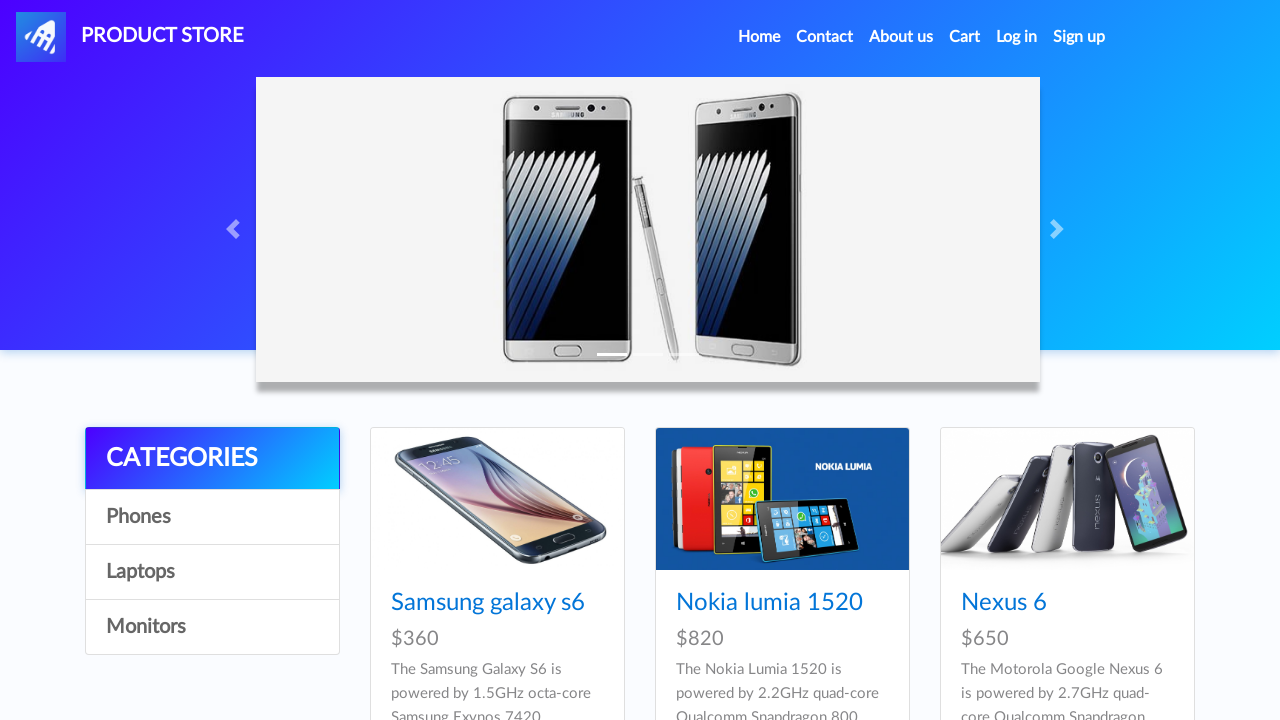

Page title verified as 'STORE' - successfully landed on correct website
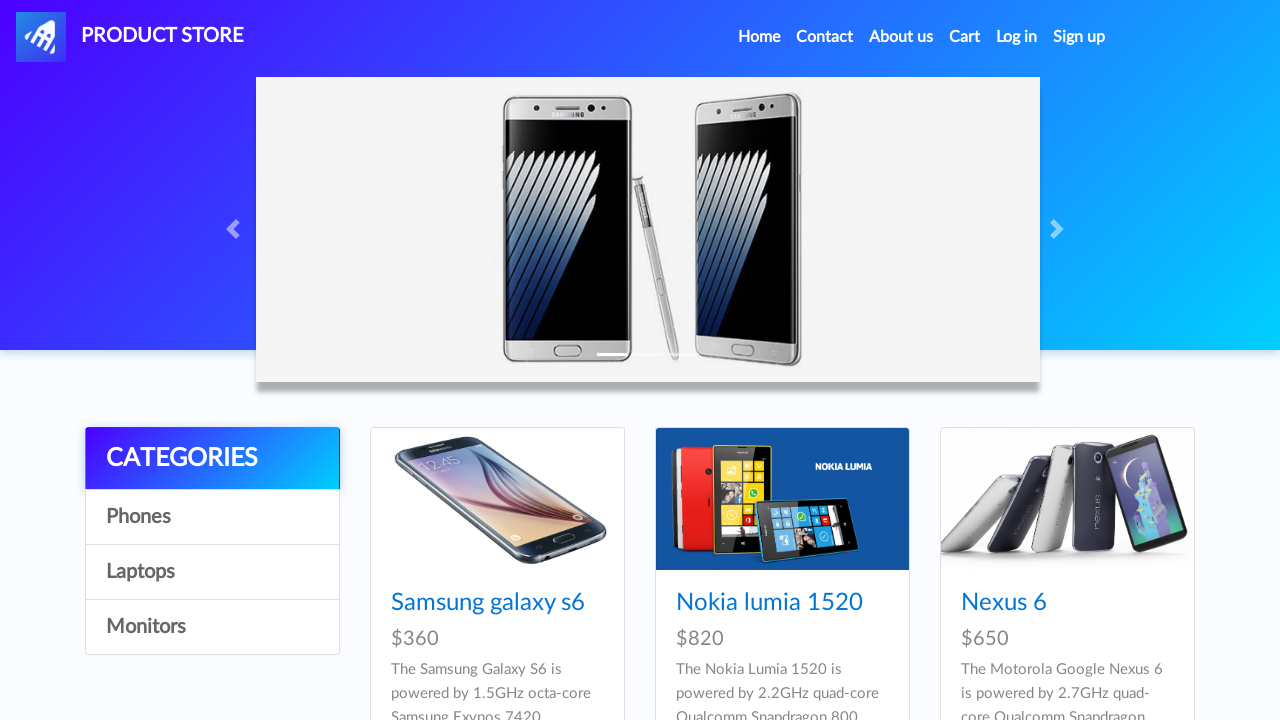

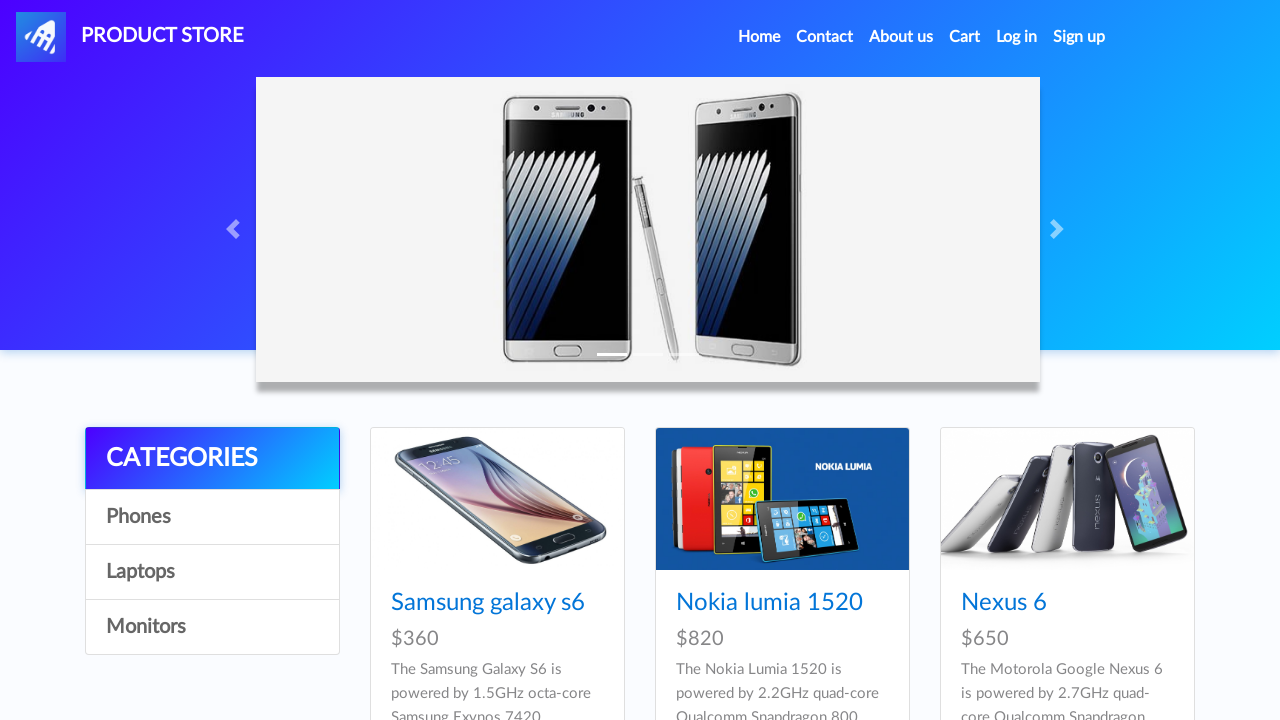